Tests form interaction by entering a name in an input field, clicking a confirm button, and handling the resulting JavaScript alert dialog by dismissing it.

Starting URL: https://rahulshettyacademy.com/AutomationPractice/

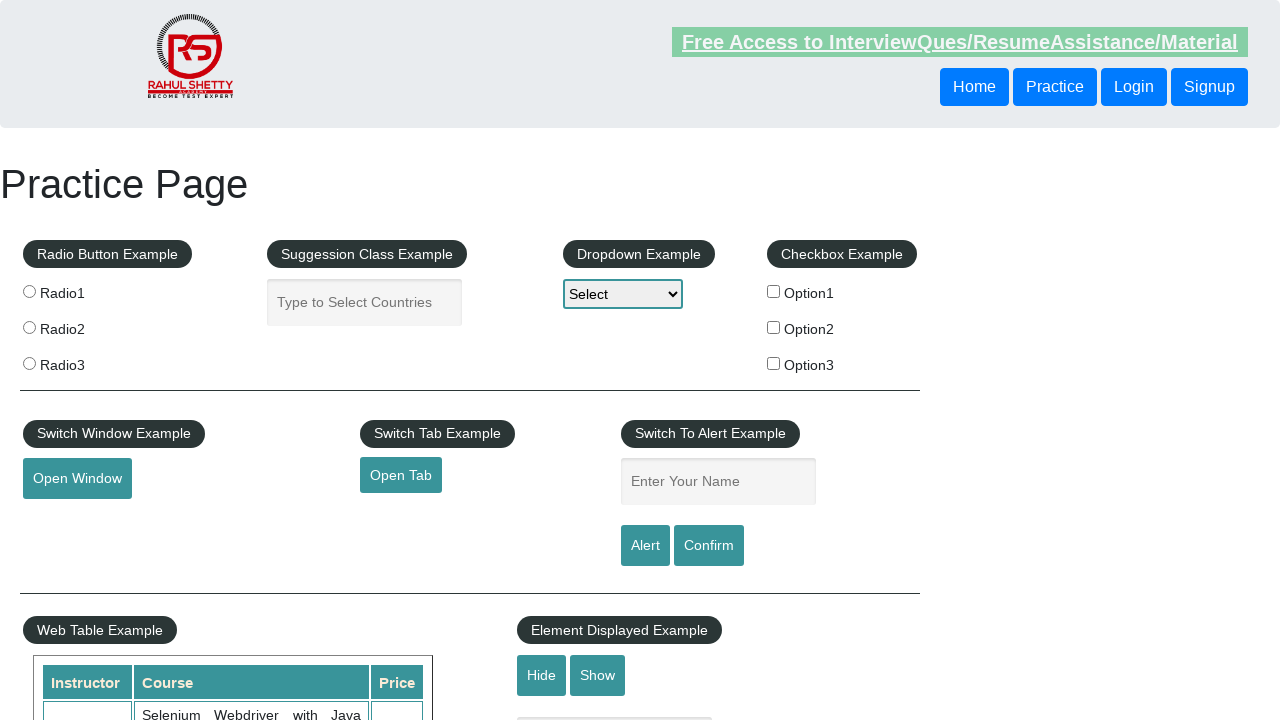

Set up dialog handler to automatically dismiss alerts
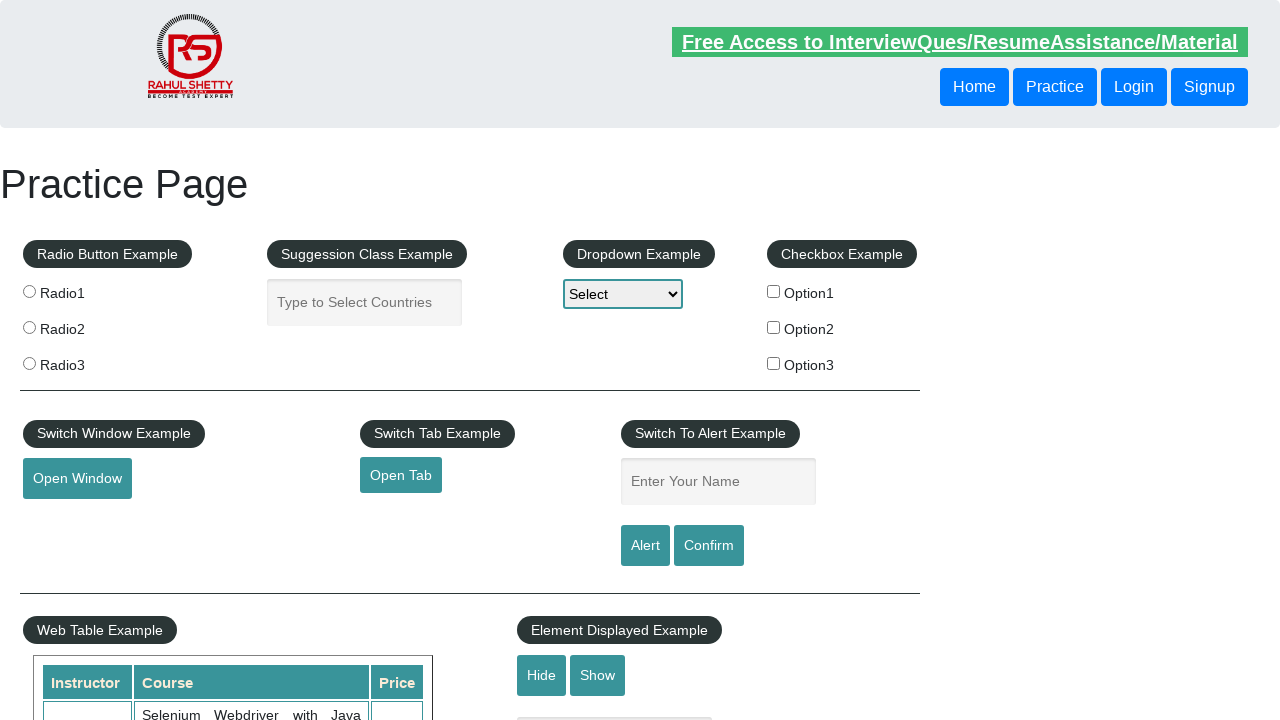

Entered 'Balaji' in the name input field on input[name='enter-name']
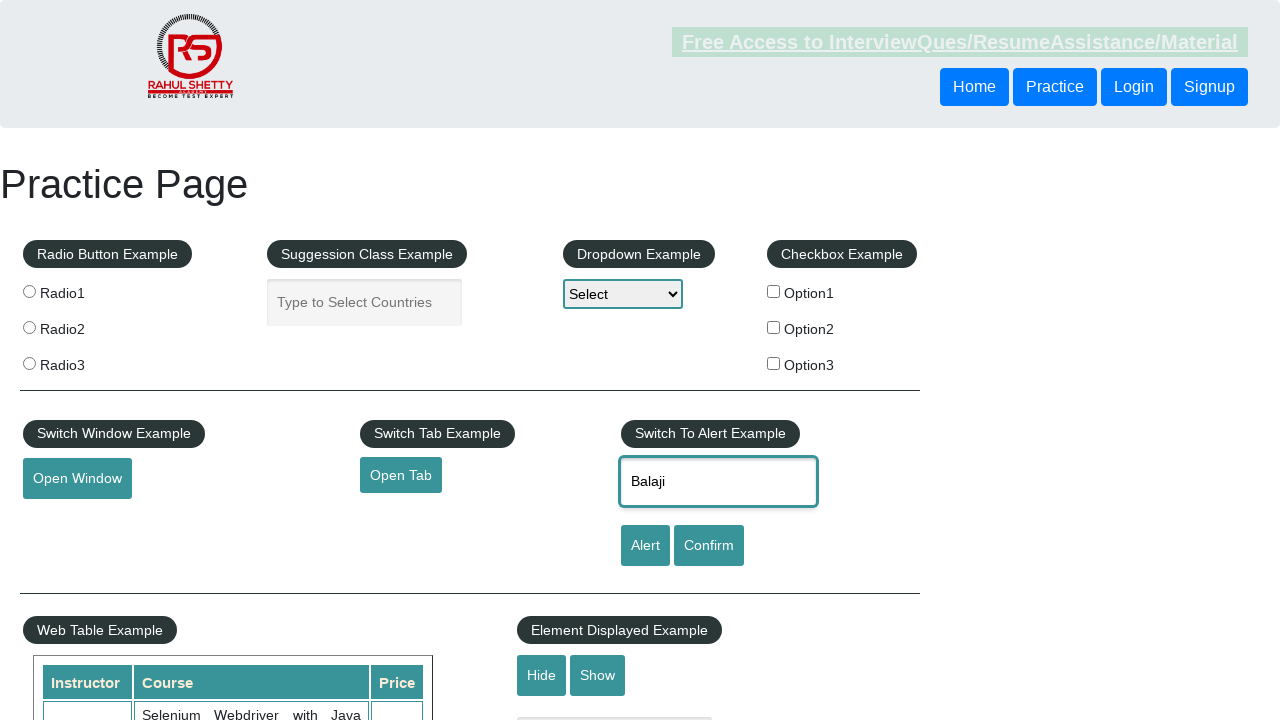

Clicked confirm button, triggering and dismissing the JavaScript alert dialog at (709, 546) on #confirmbtn
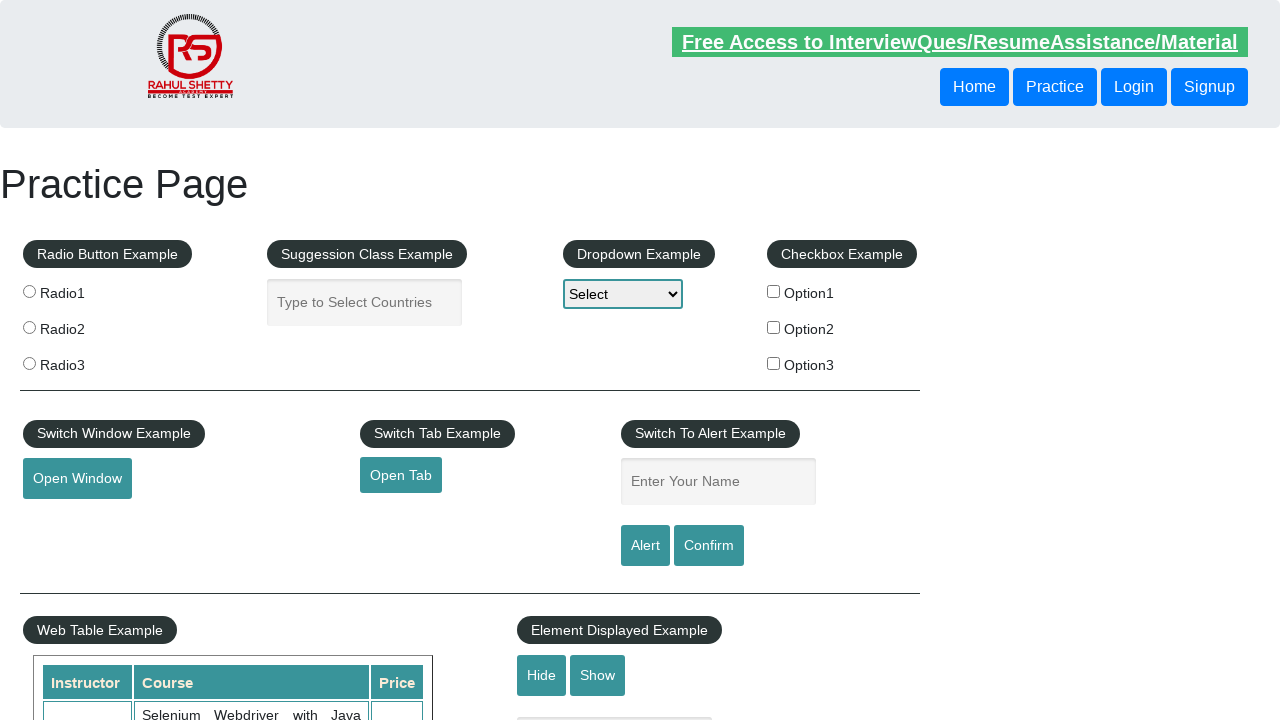

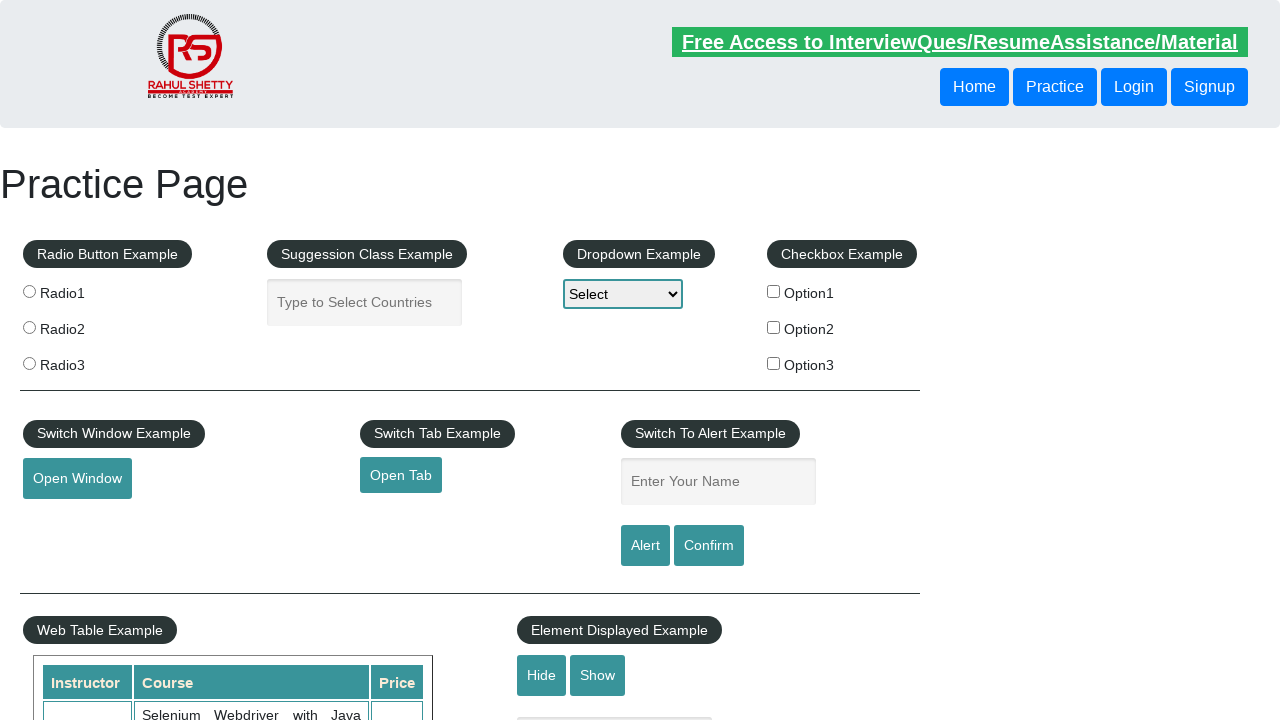